Tests double-click functionality by double-clicking a button and verifying the resulting message is displayed

Starting URL: https://automationfc.github.io/basic-form/index.html

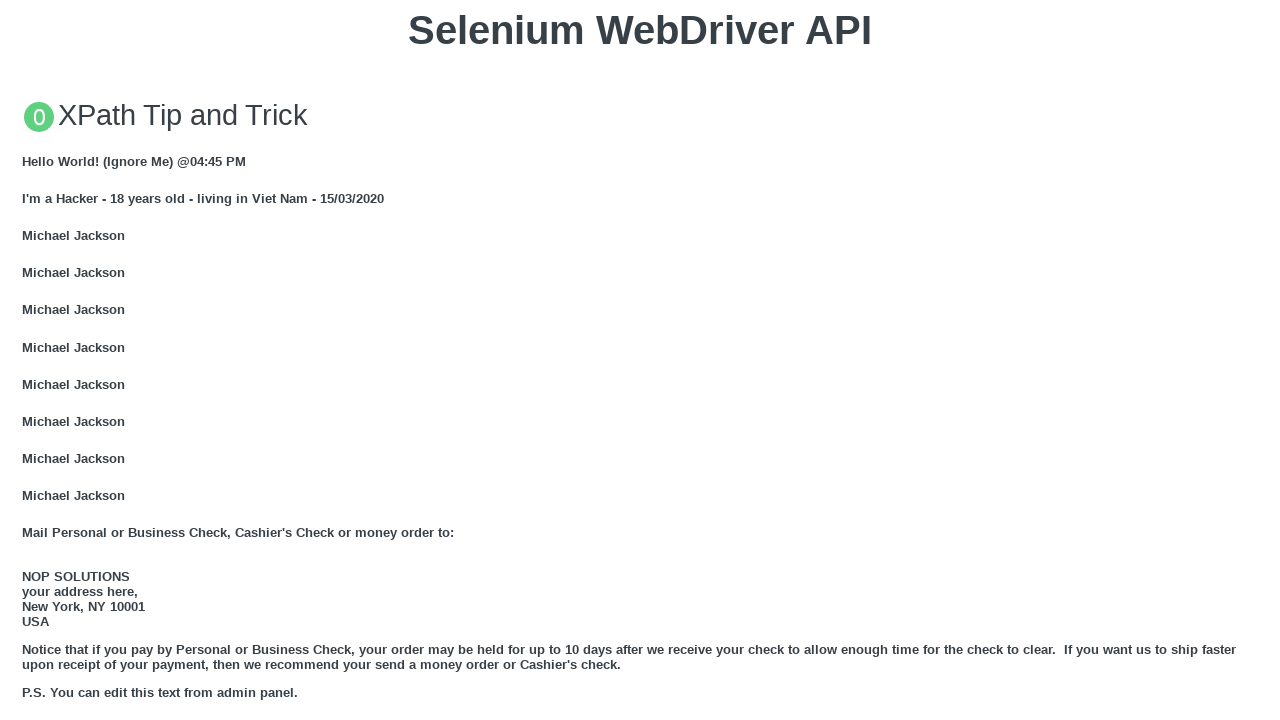

Double-clicked the button to trigger doubleClickMe() at (640, 361) on button[ondblclick='doubleClickMe()']
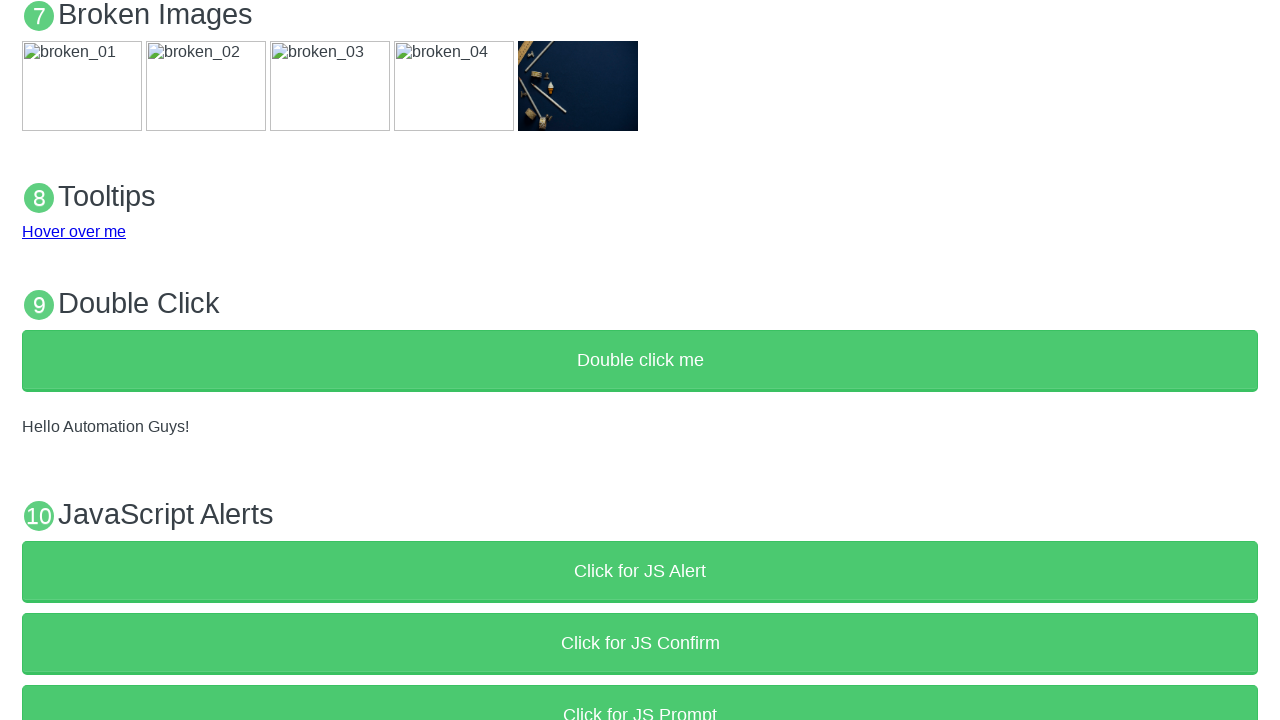

Waited for demo paragraph with expected message to appear
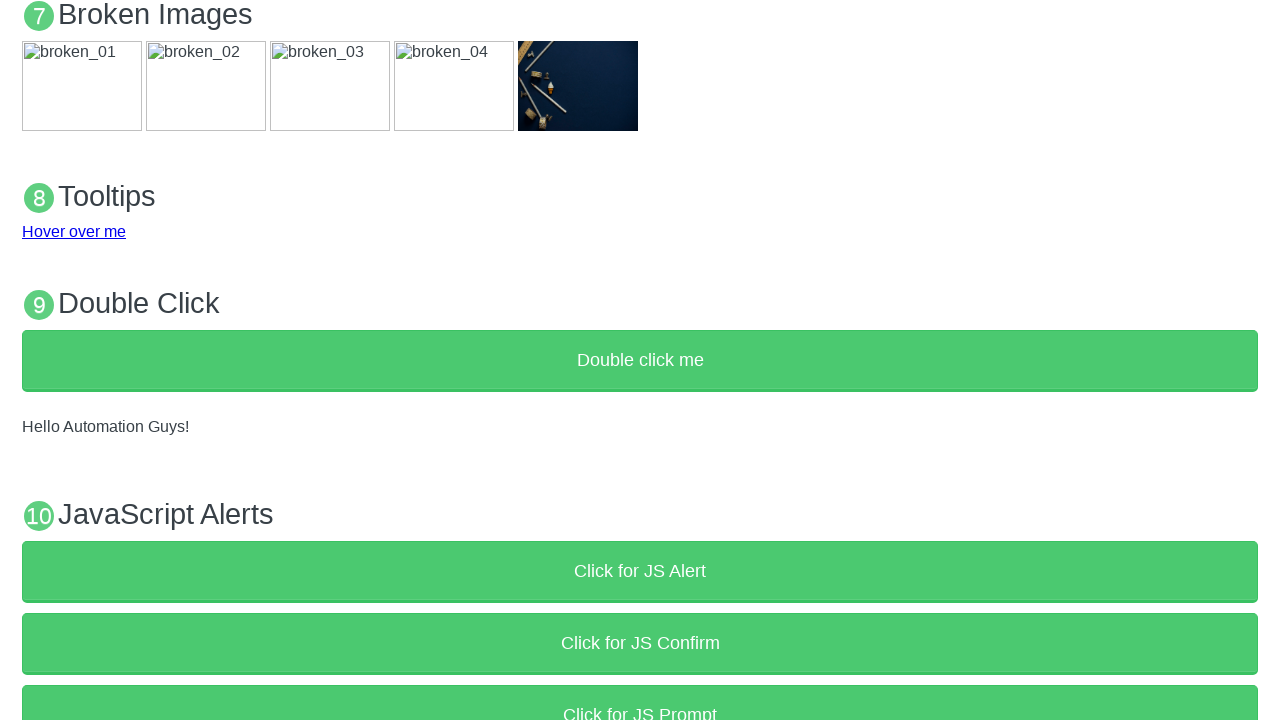

Verified that demo paragraph displays 'Hello Automation Guys!'
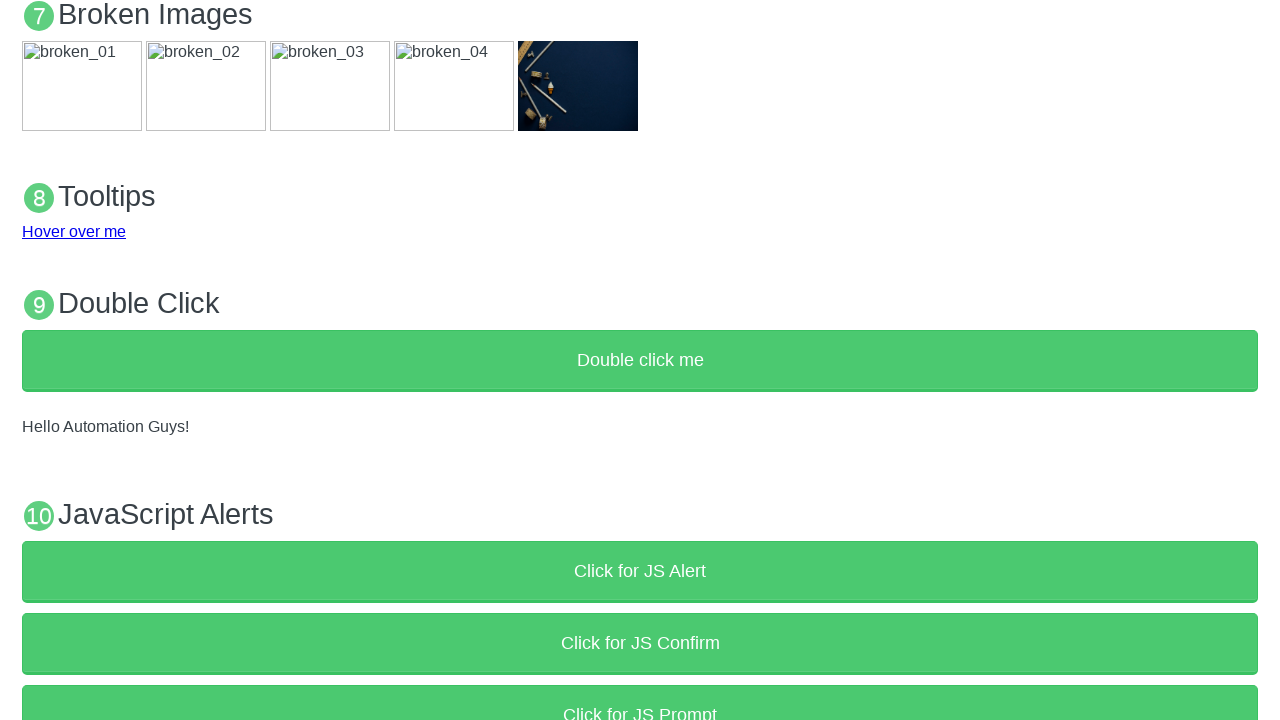

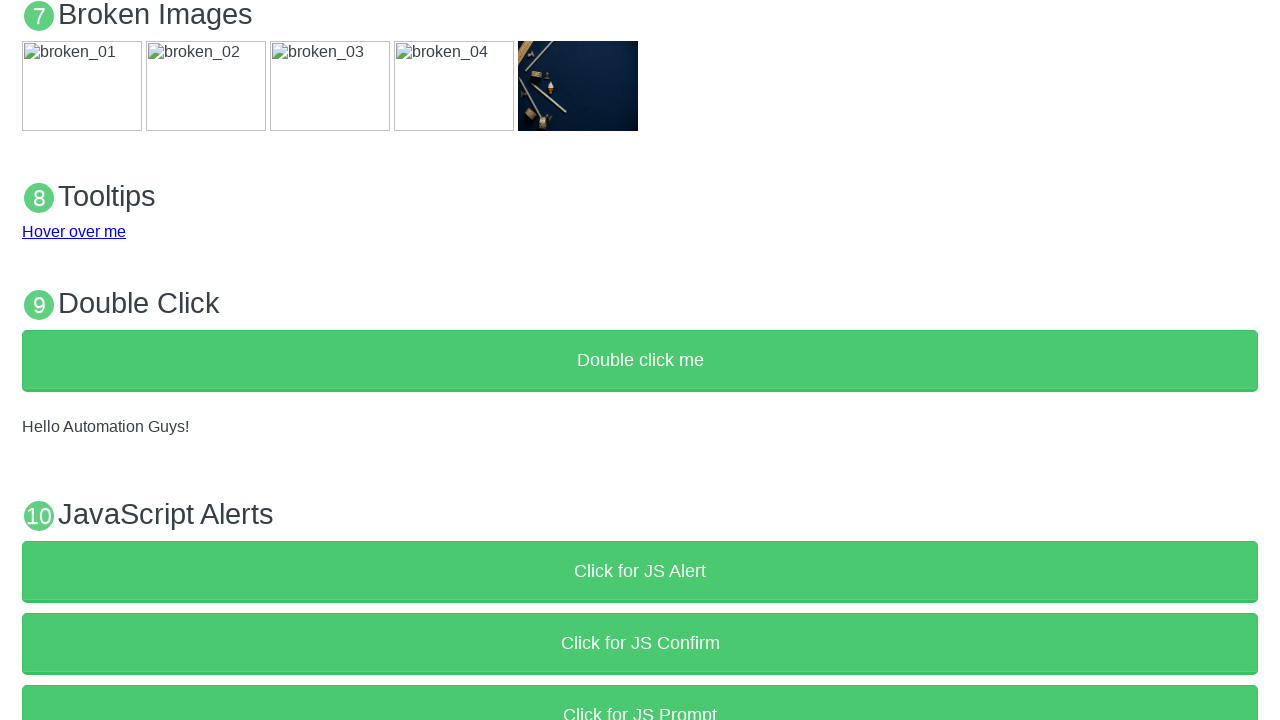